Joins a live student session by entering a student name in a bootbox dialog and clicking OK to confirm

Starting URL: https://live.monetanalytics.com/stu_proc/student.html#

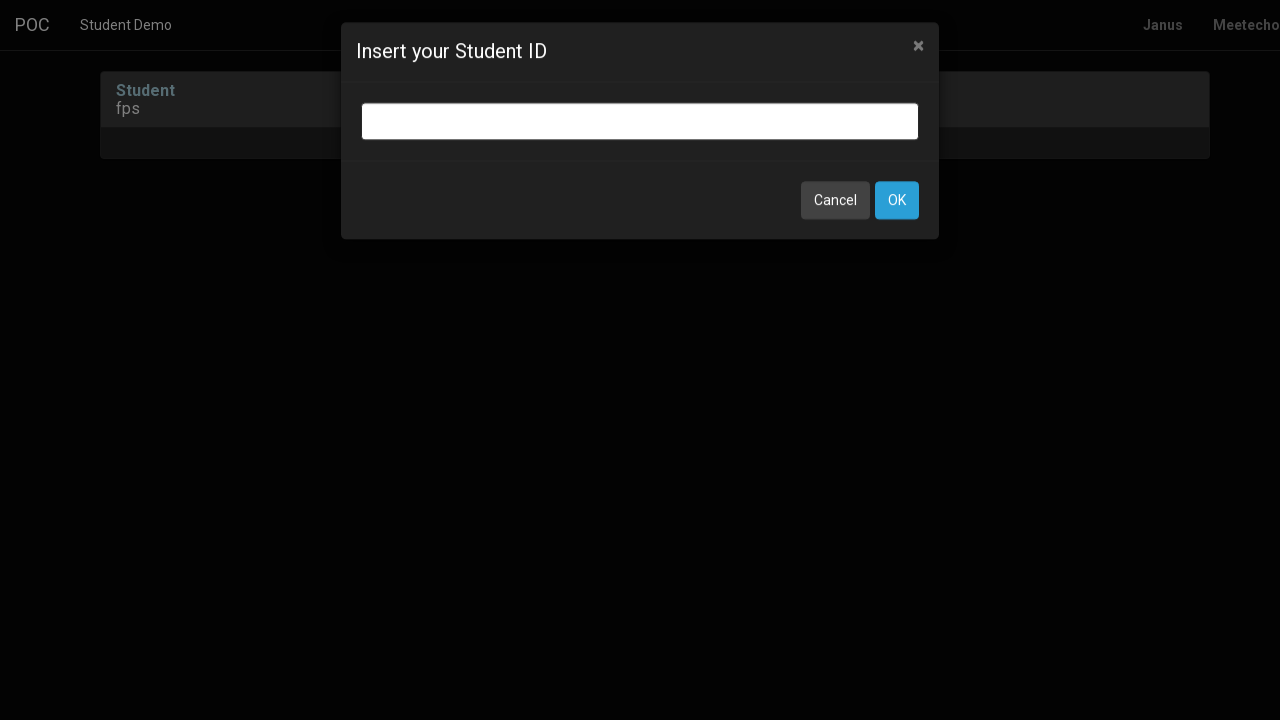

Bootbox input dialog appeared
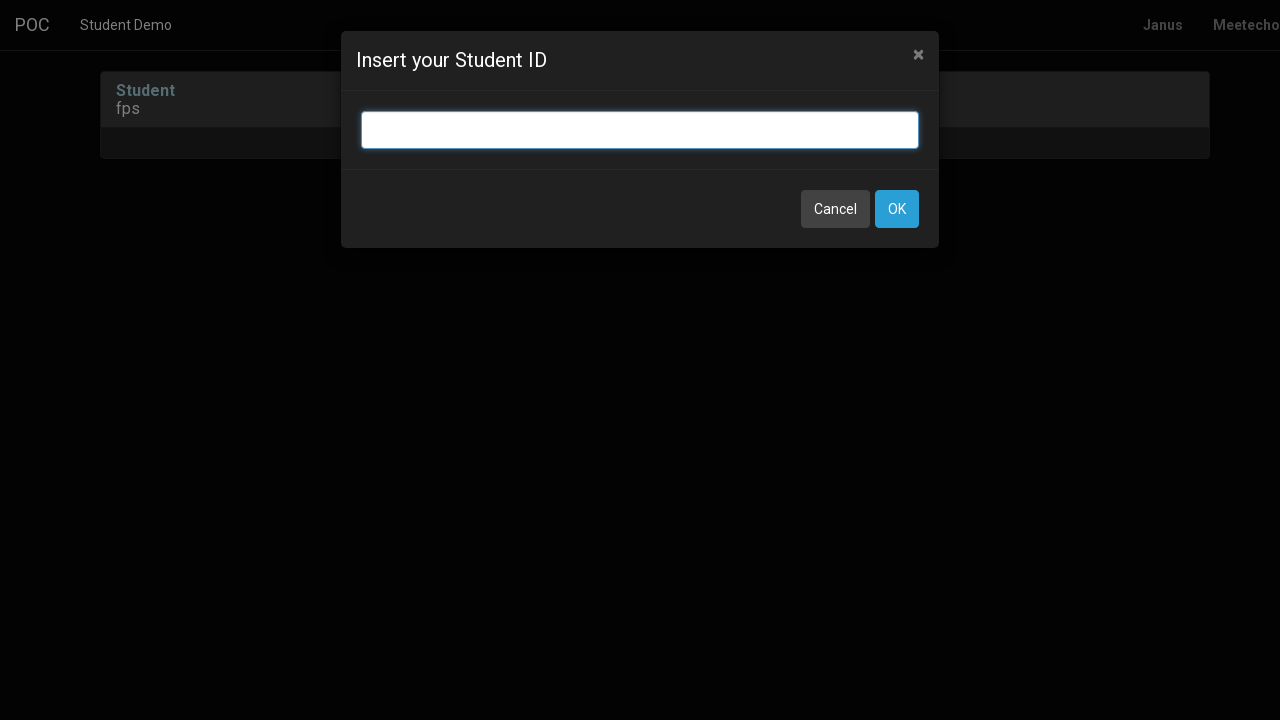

Entered student name 'Student-57' in bootbox dialog on input.bootbox-input.bootbox-input-text.form-control
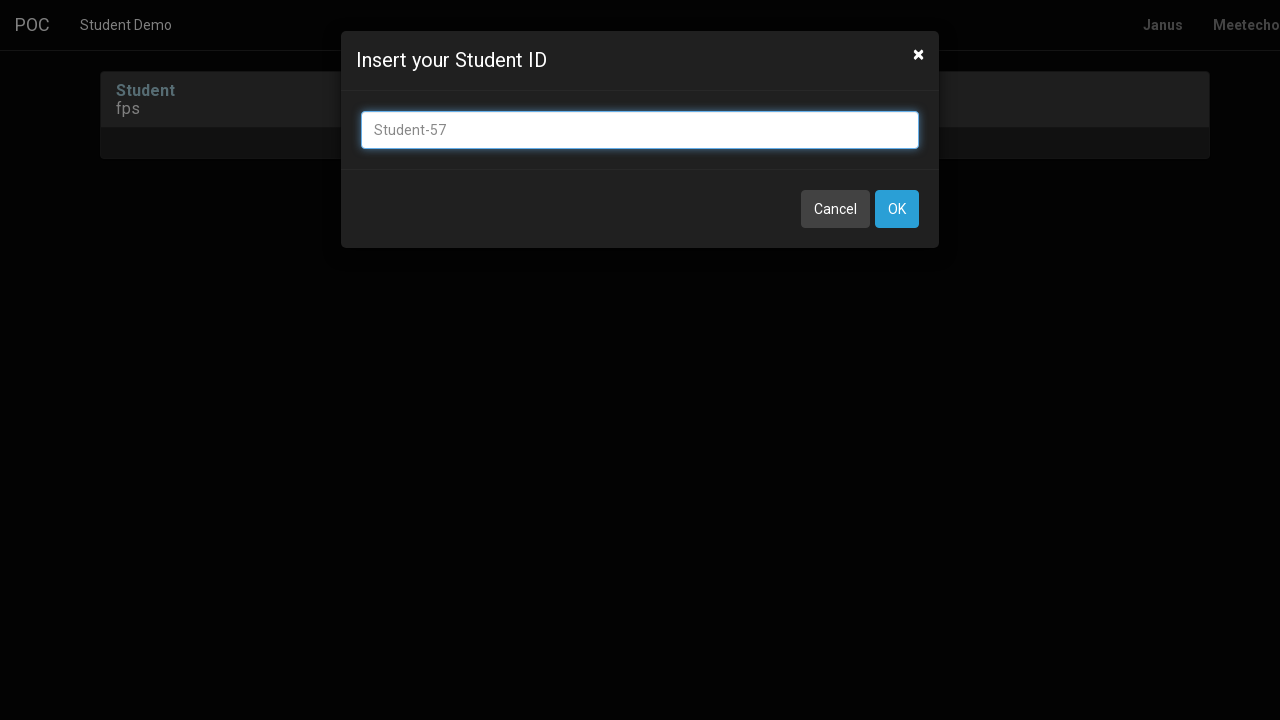

Clicked OK button to confirm student session entry at (897, 209) on button:has-text('OK')
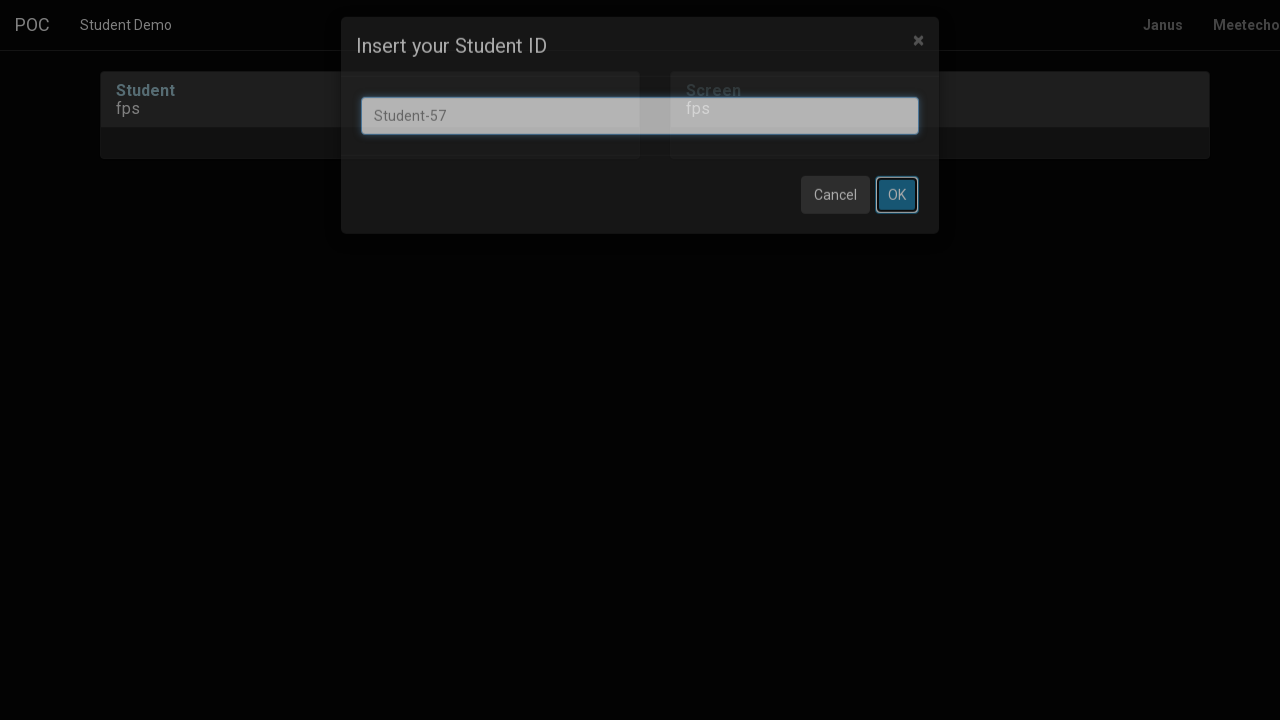

Waited 2 seconds for page to process input and join student session
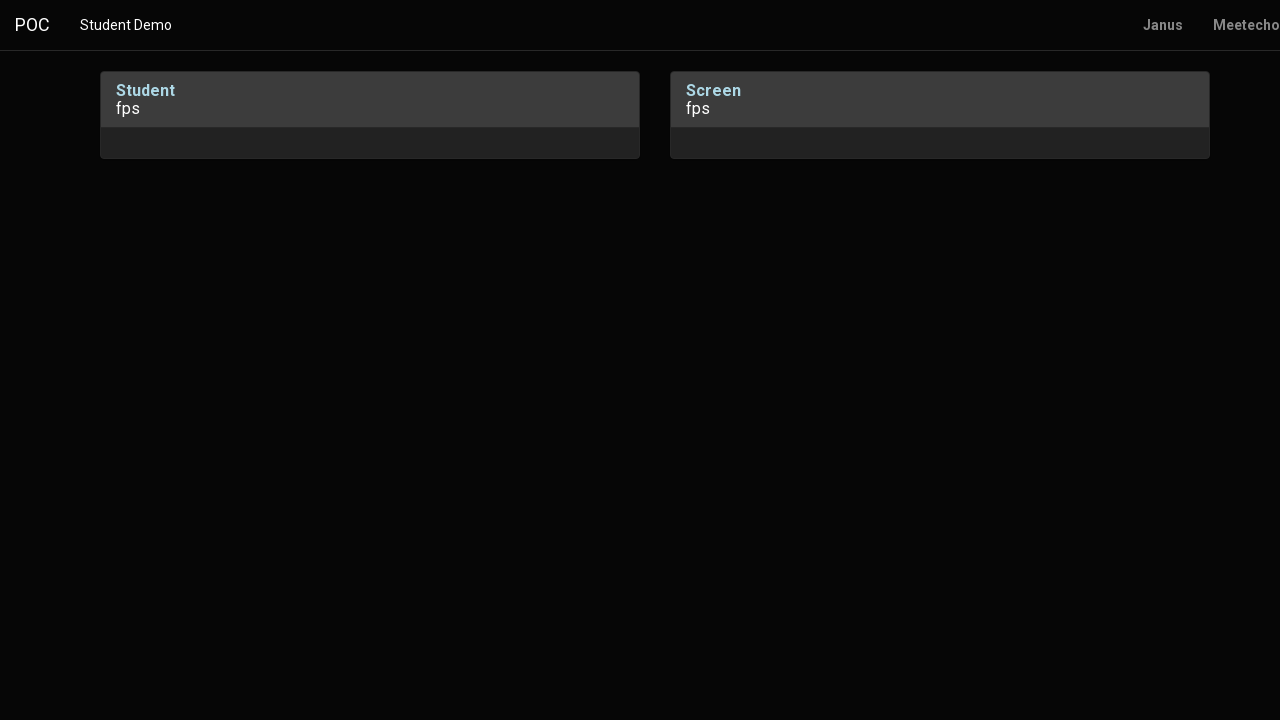

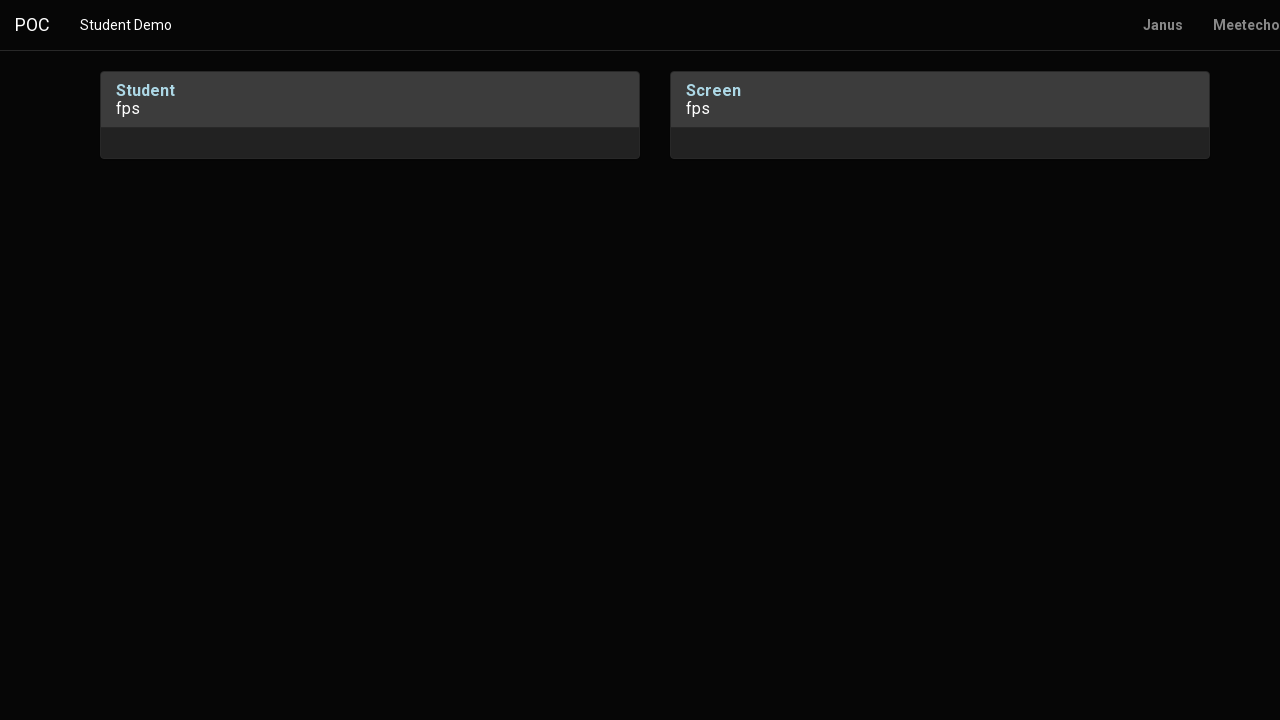